Tests clicking a JS Prompt button, entering text in the prompt dialog, accepting it, and verifying the entered text appears in the result

Starting URL: https://the-internet.herokuapp.com/javascript_alerts

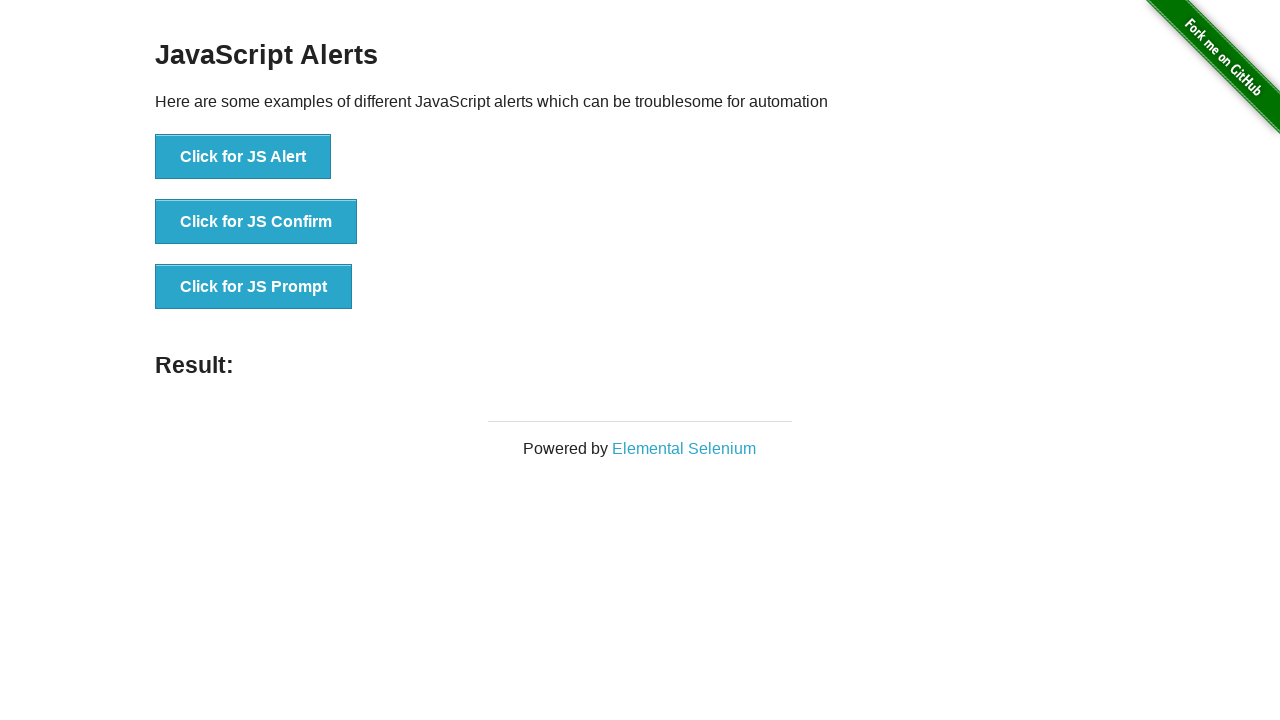

Set up dialog handler to accept prompt with text 'Huong Test'
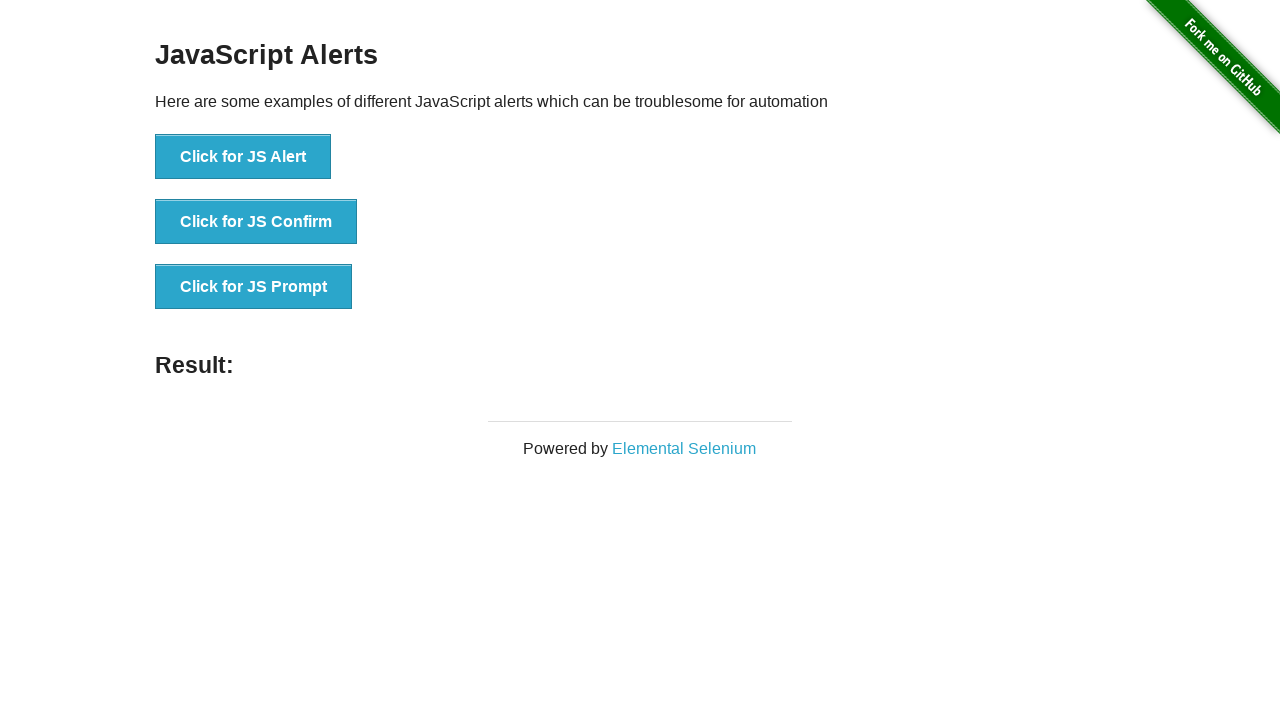

Clicked JS Prompt button at (254, 287) on xpath=//button[.='Click for JS Prompt']
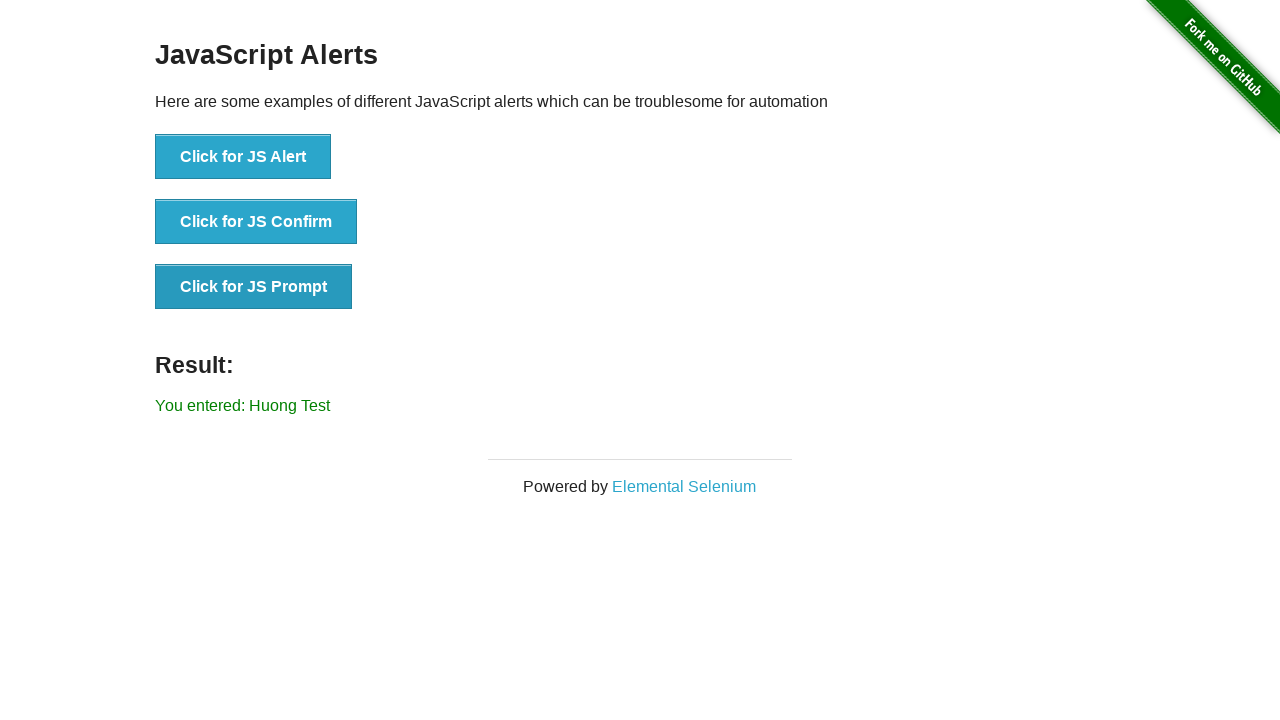

Dialog was handled and result element loaded
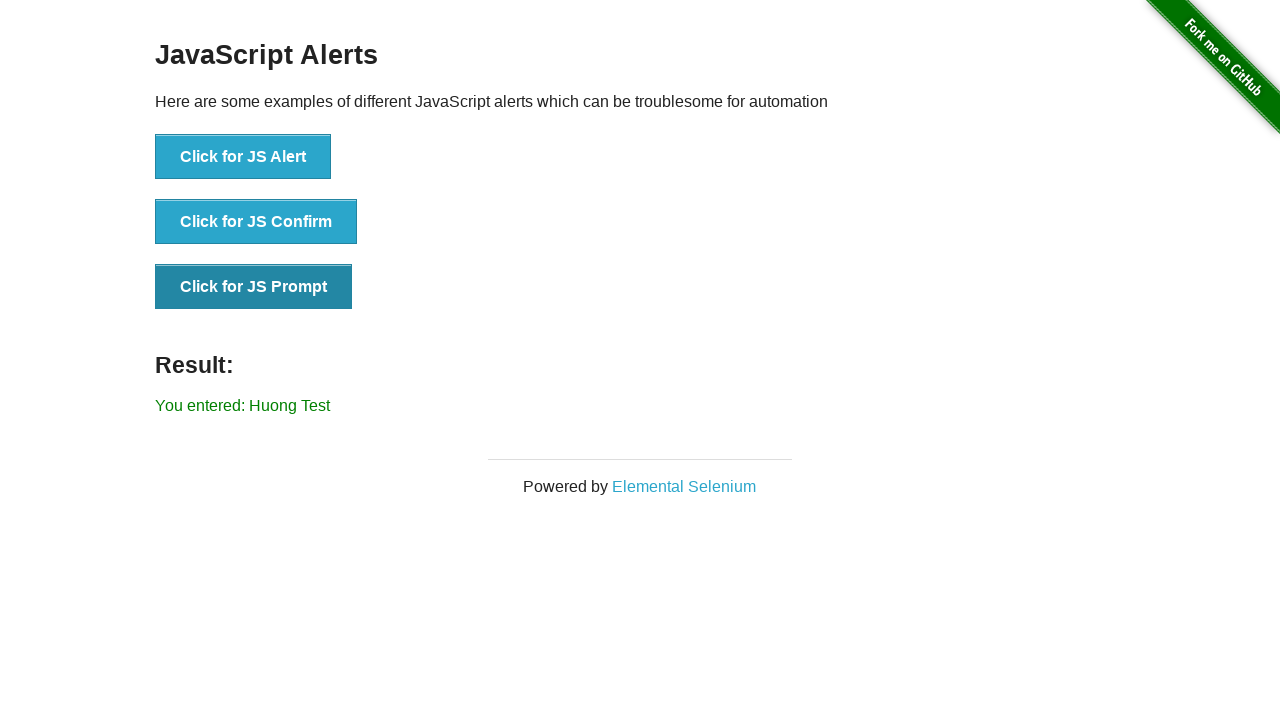

Retrieved result text from #result element
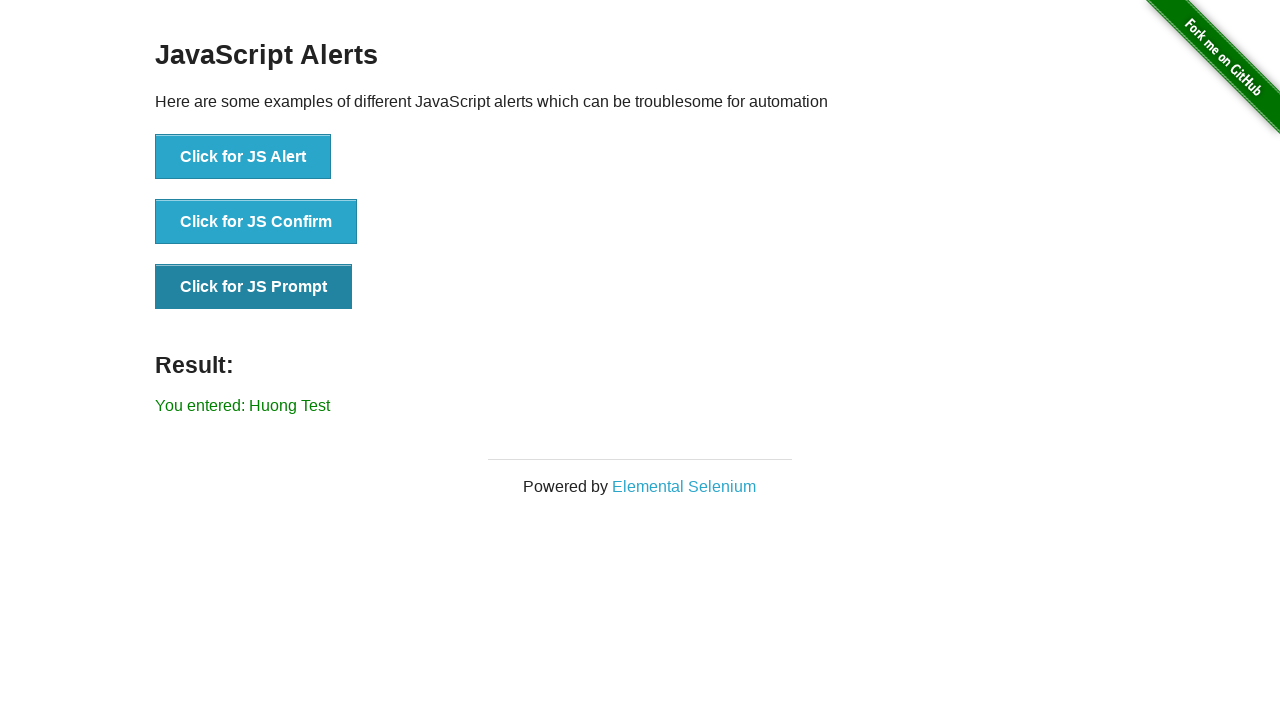

Verified that result text equals 'You entered: Huong Test'
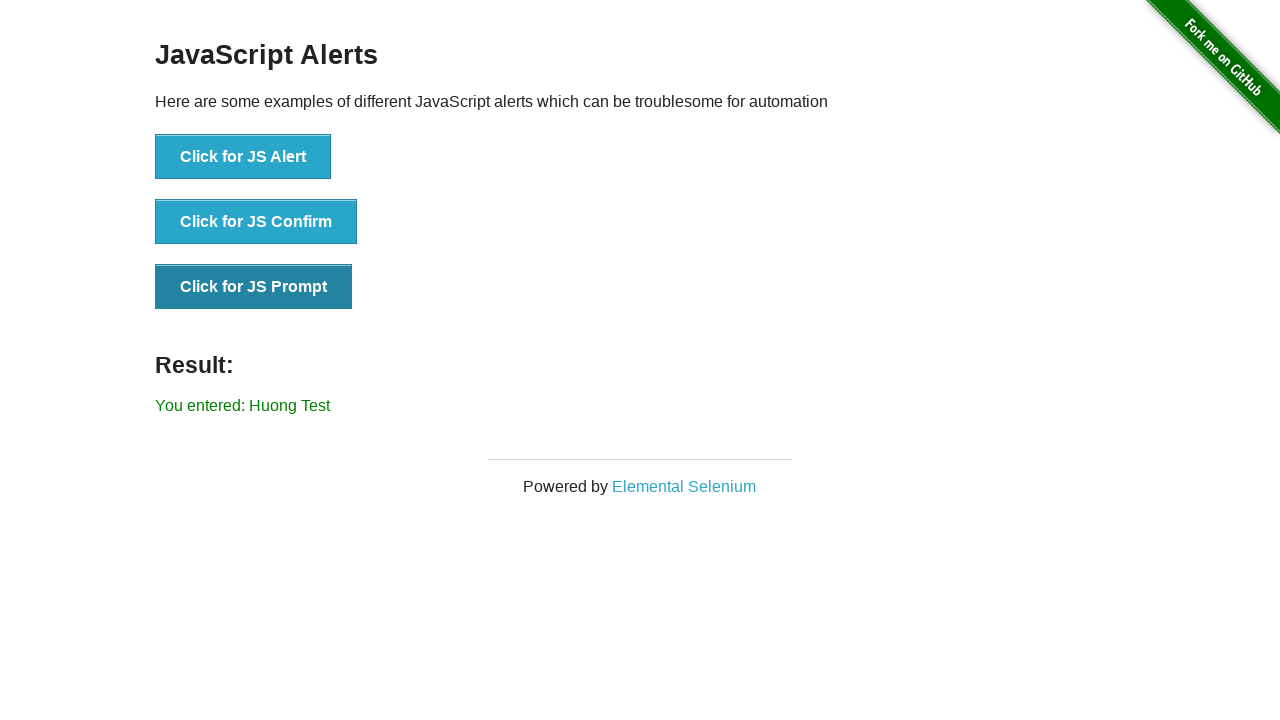

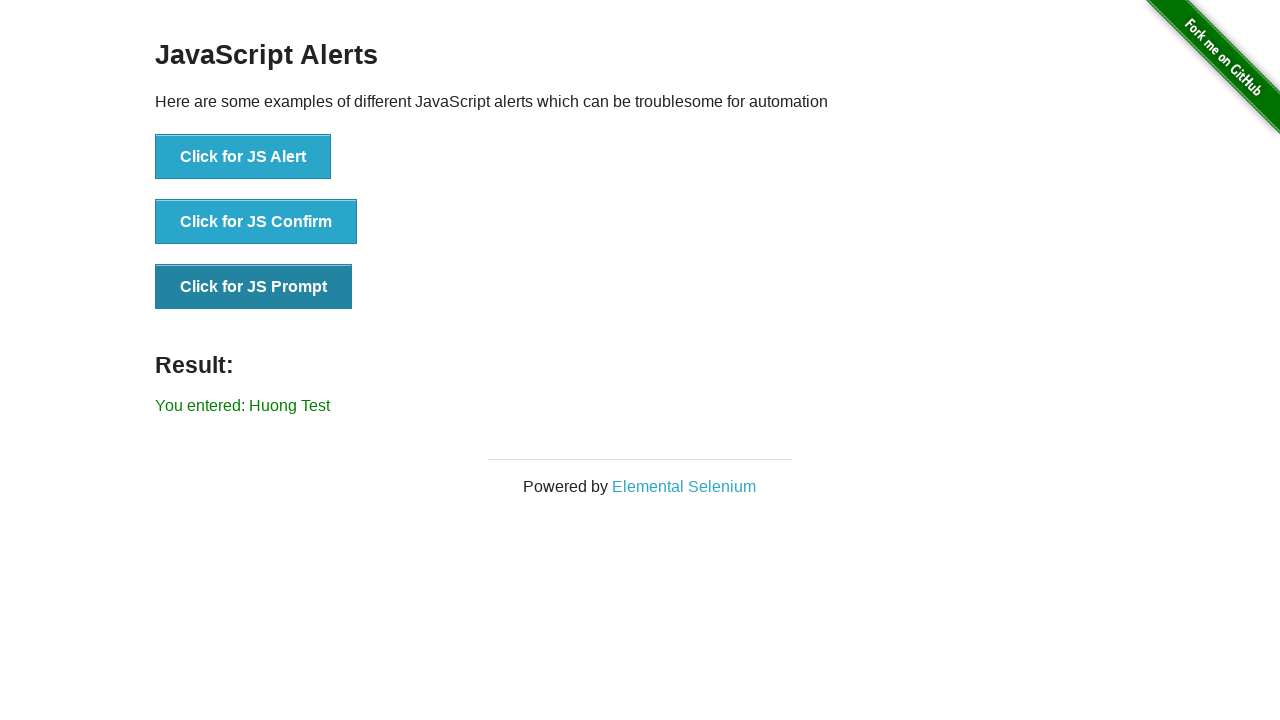